Tests alert box functionality by clicking the alert button, accepting the alert, and verifying the output message

Starting URL: https://www.hyrtutorials.com/p/alertsdemo.html

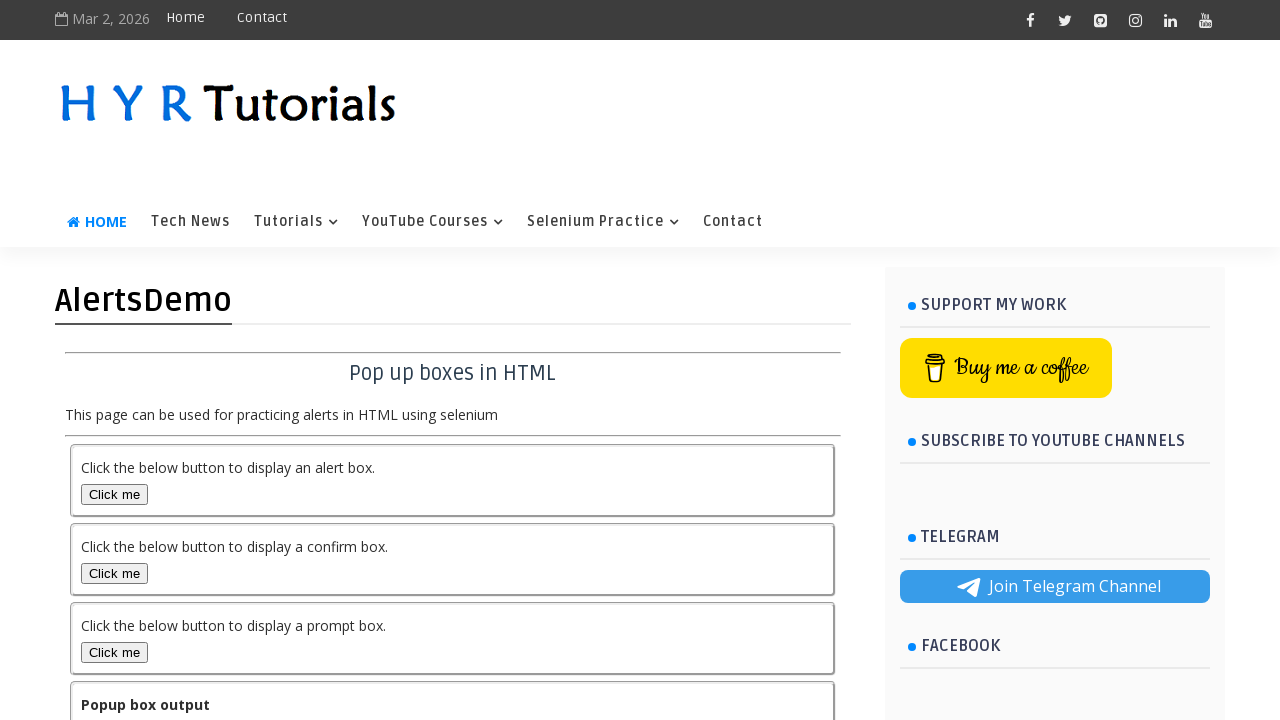

Clicked the alert box button at (114, 494) on #alertBox
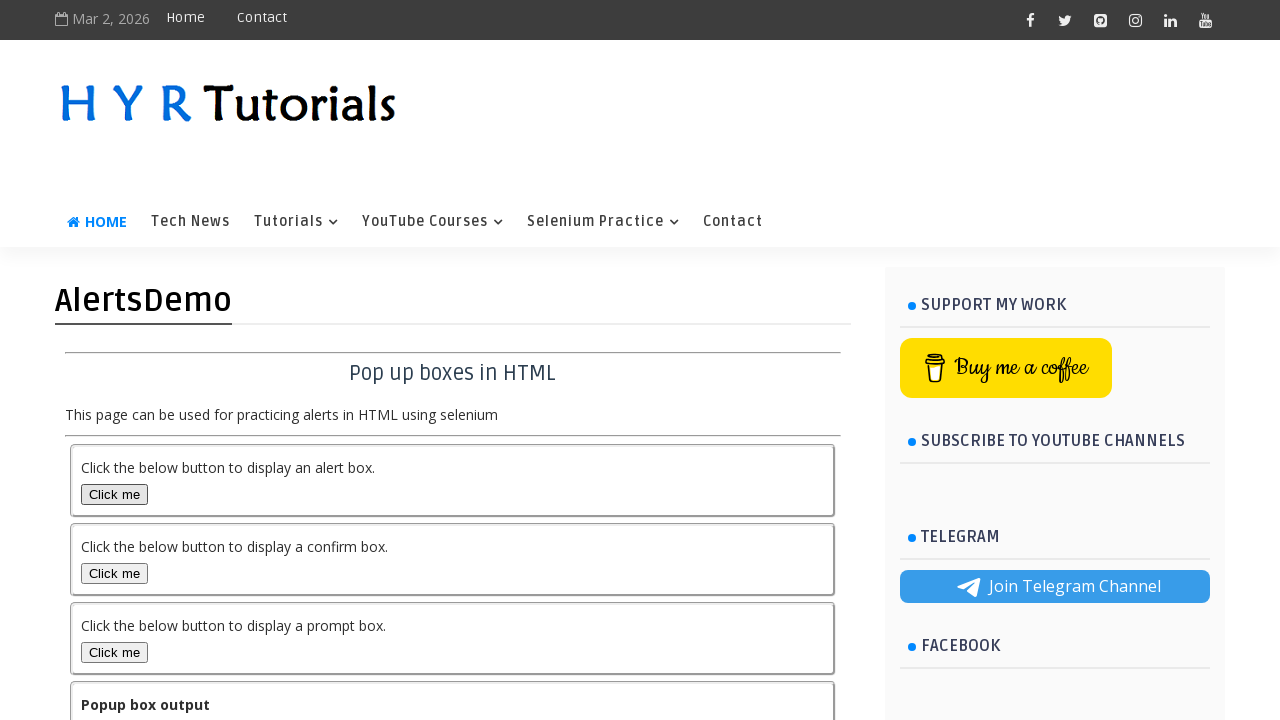

Set up dialog handler to accept alerts
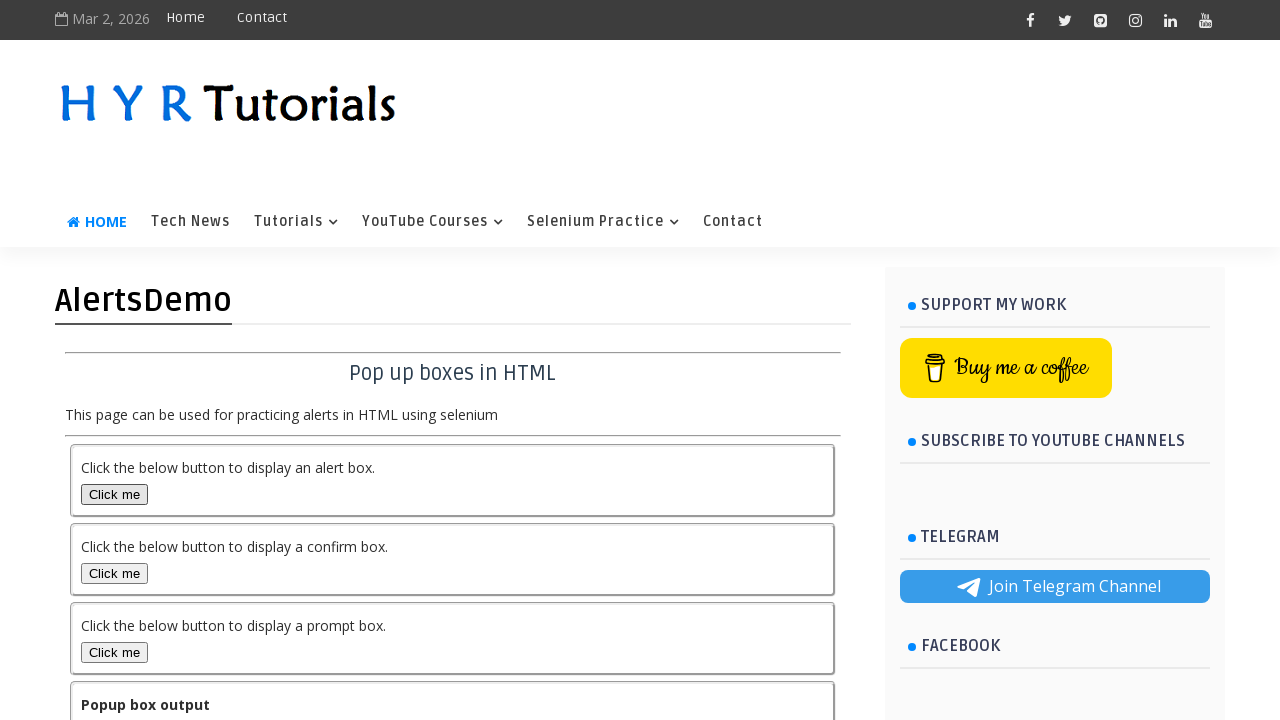

Waited for output message to appear
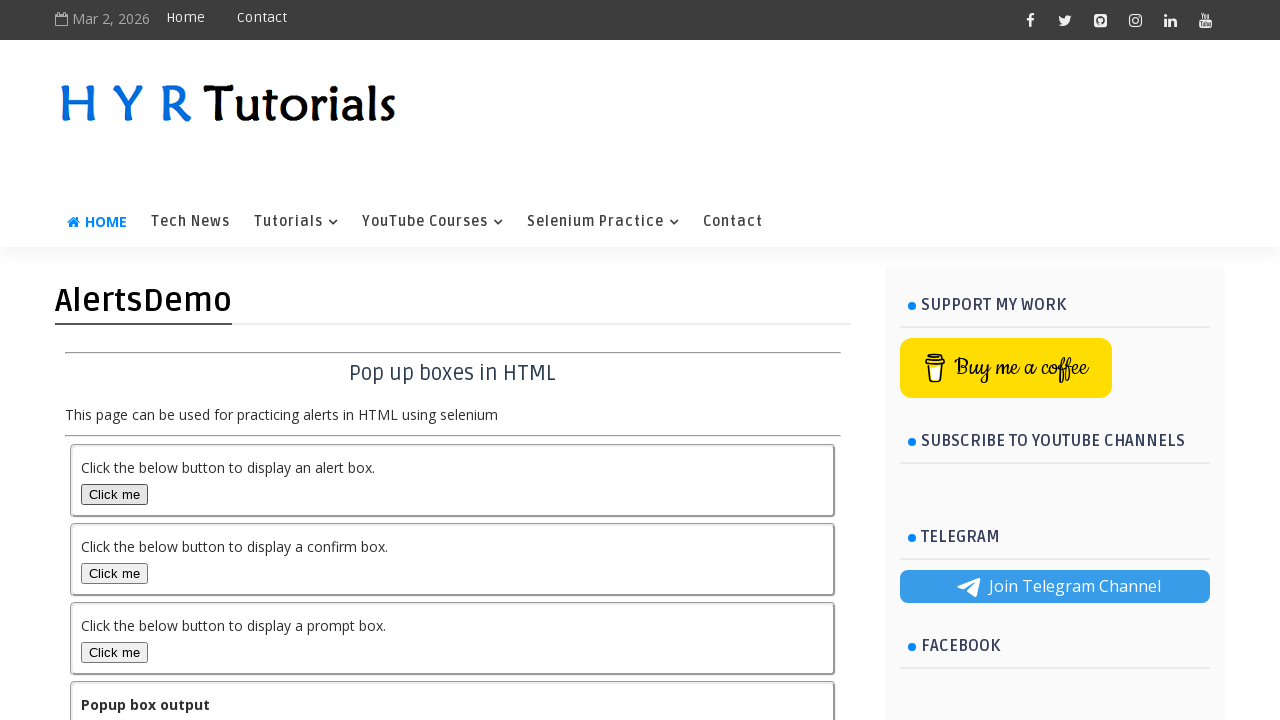

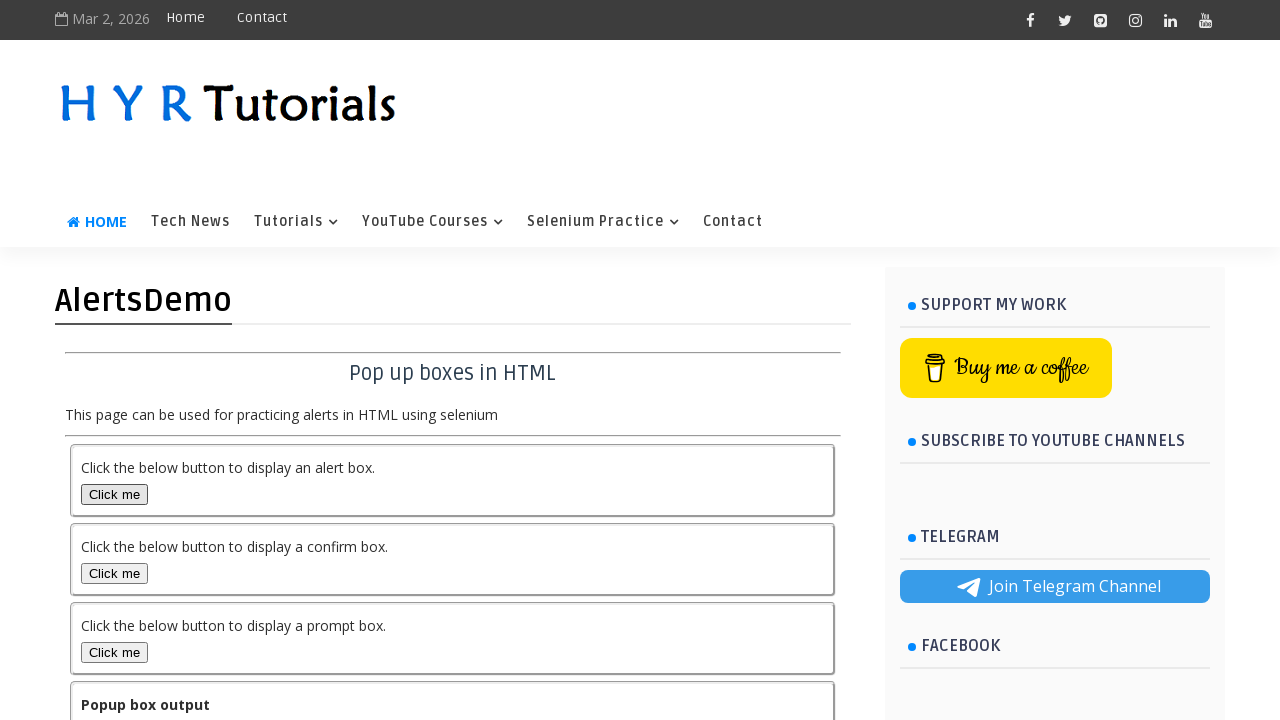